Navigates to Python.org homepage and verifies that upcoming events are displayed in the event widget

Starting URL: https://www.python.org/

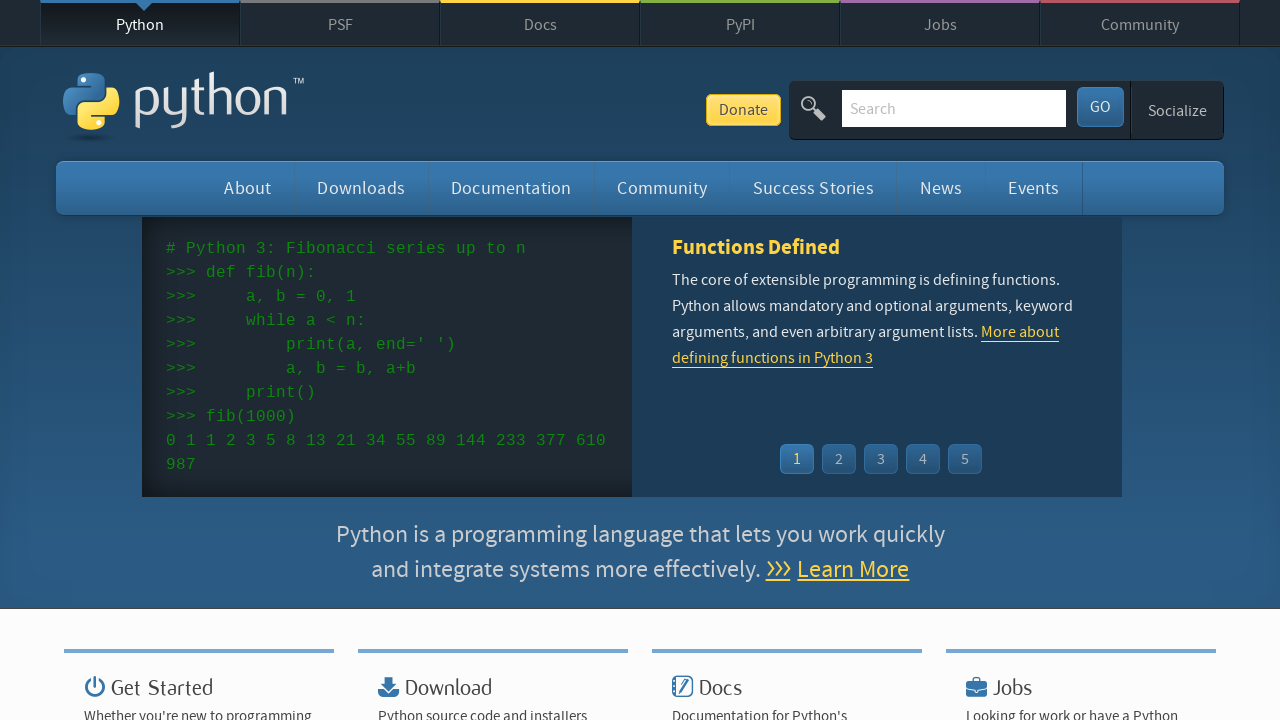

Event widget loaded on Python.org homepage
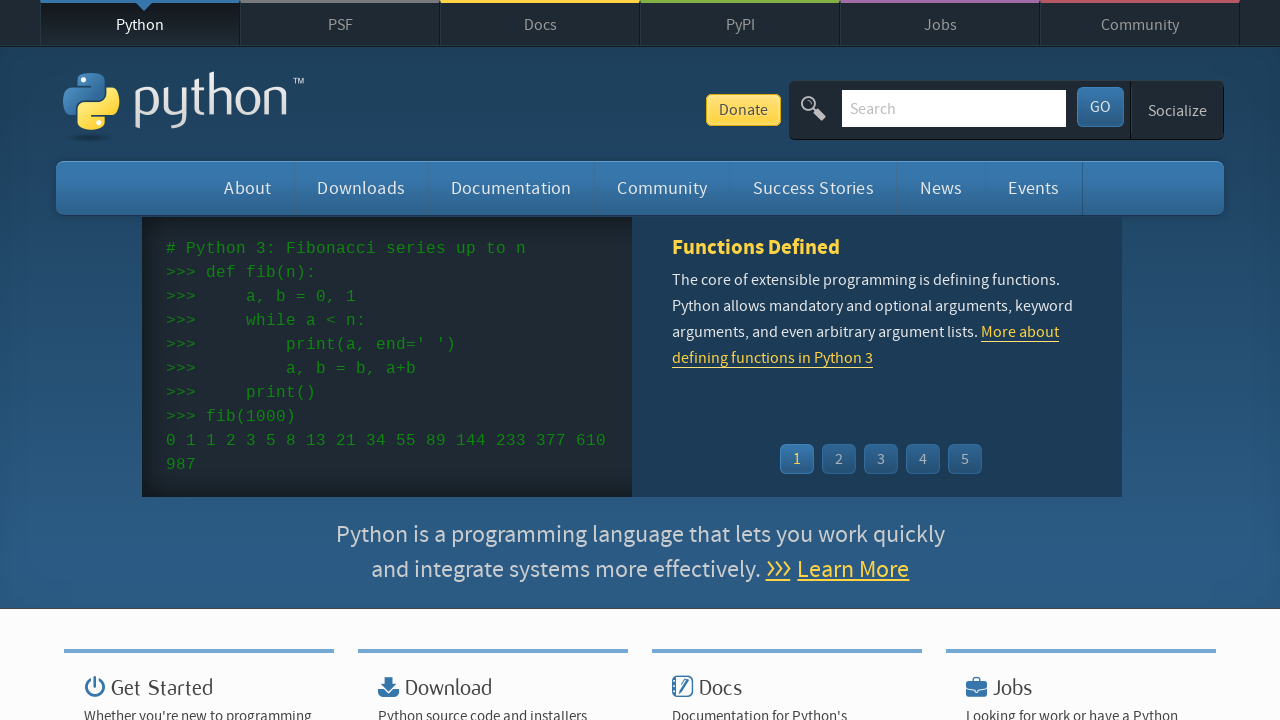

Found 5 events in the widget
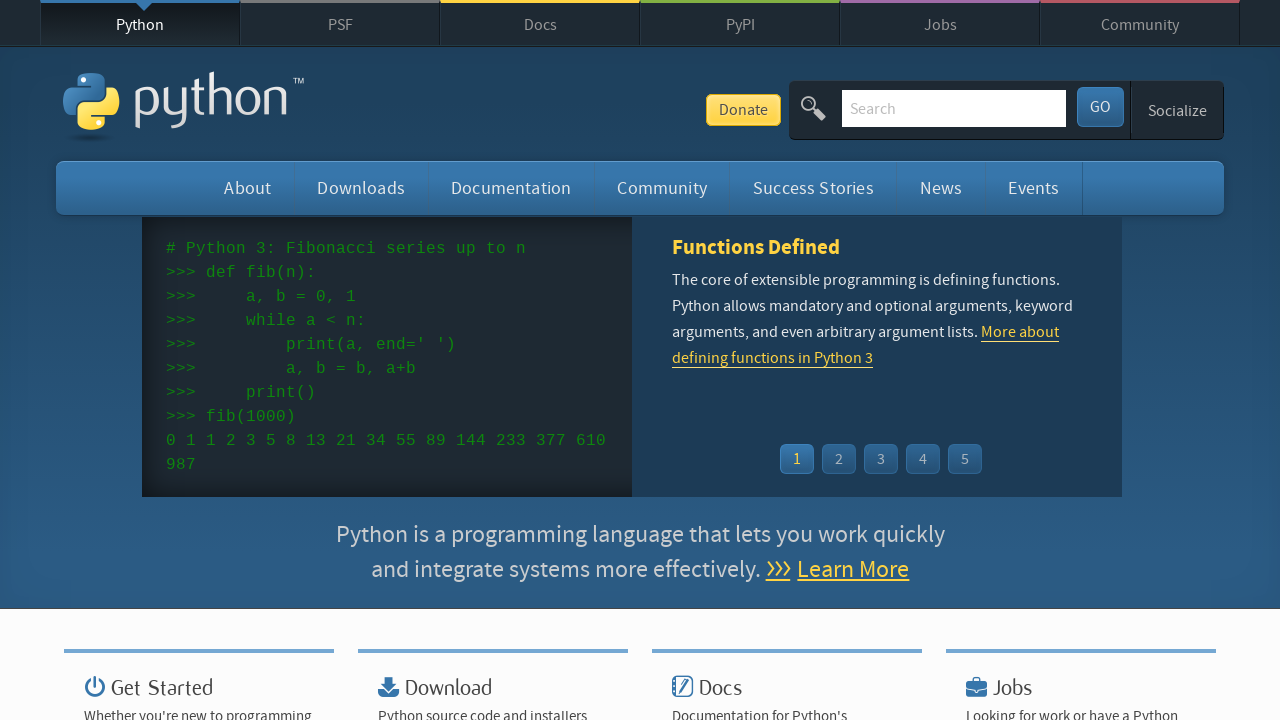

Verified that at least one event is present in the widget
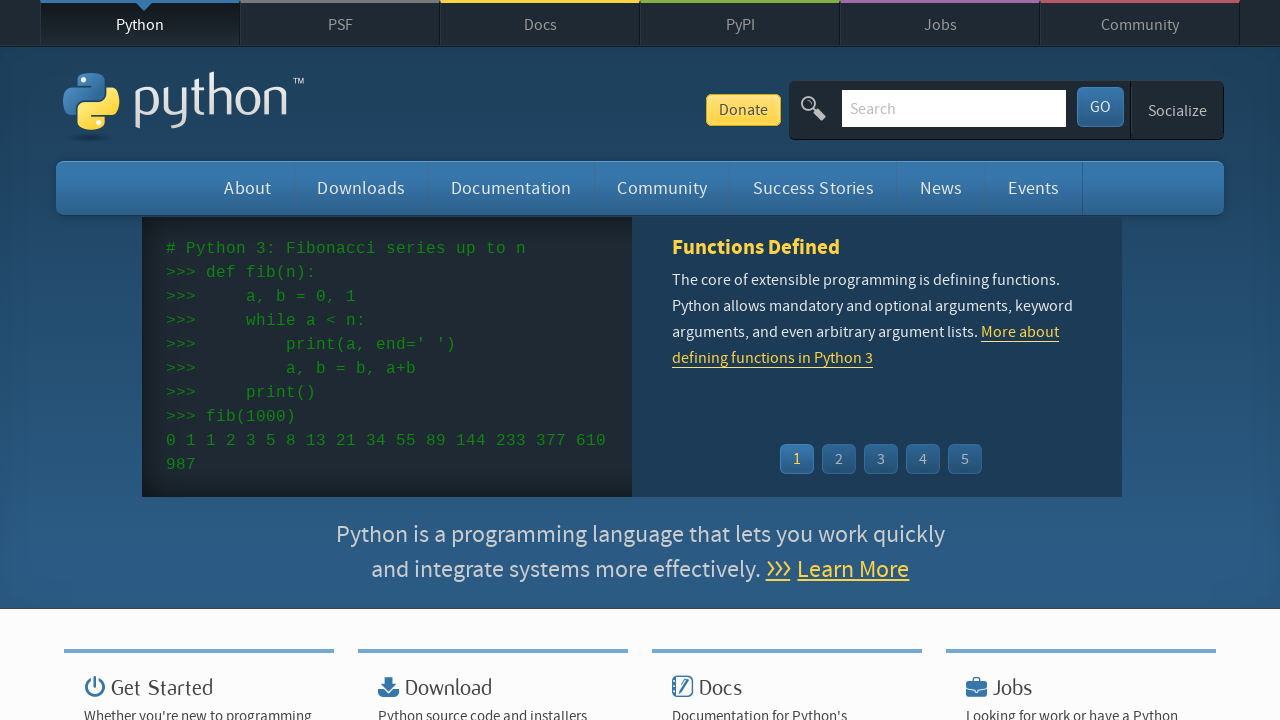

Retrieved link element from event
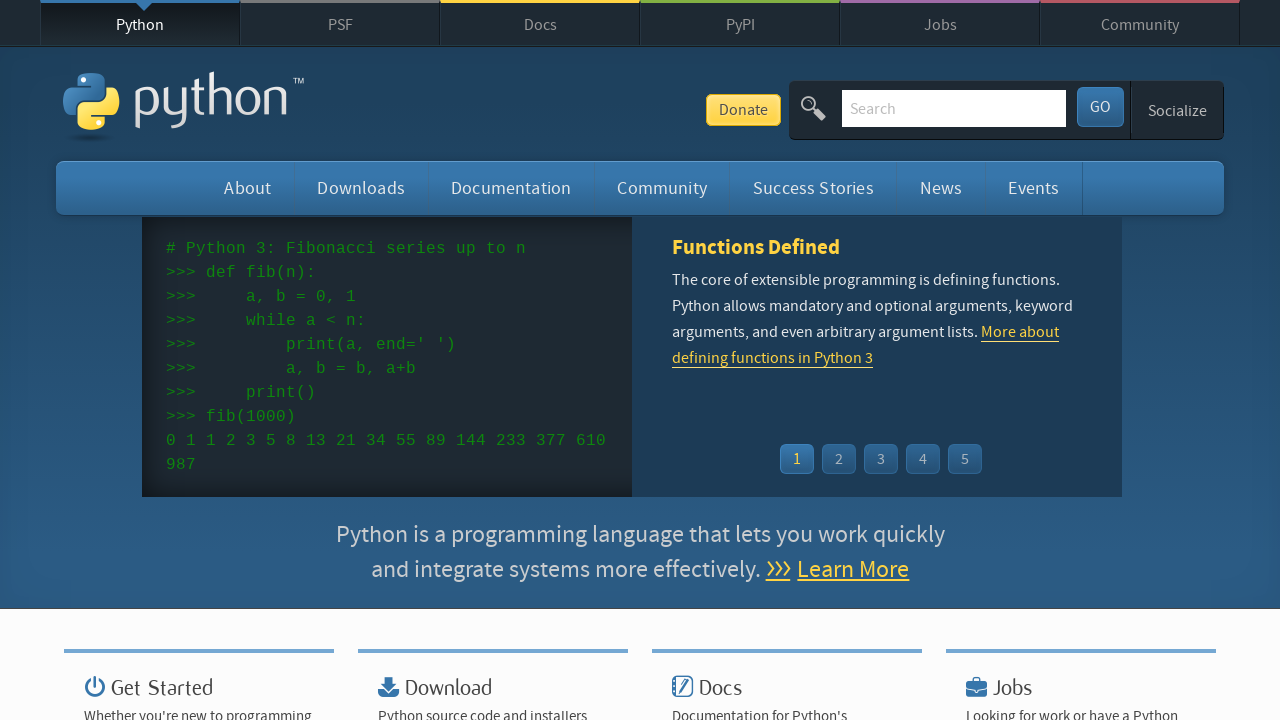

Verified event has a link element
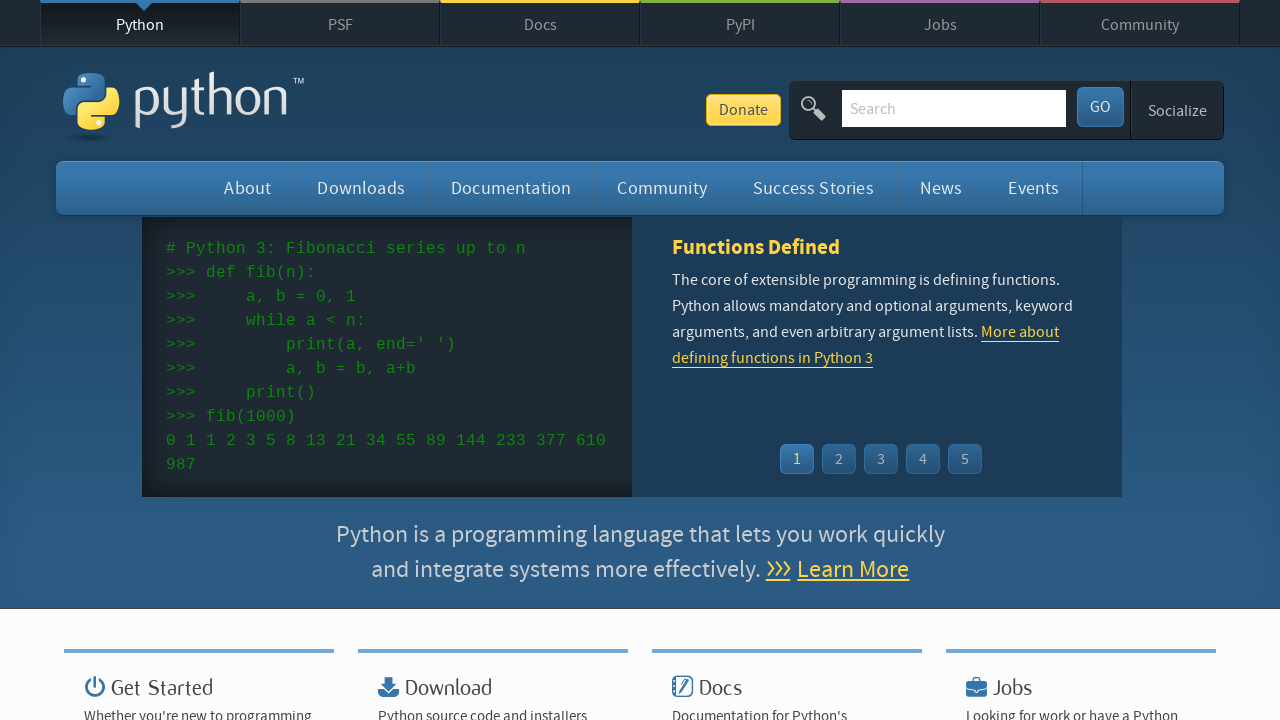

Verified event link has text: 'MLOps Open Source Sprint – PyLadies Amsterdam'
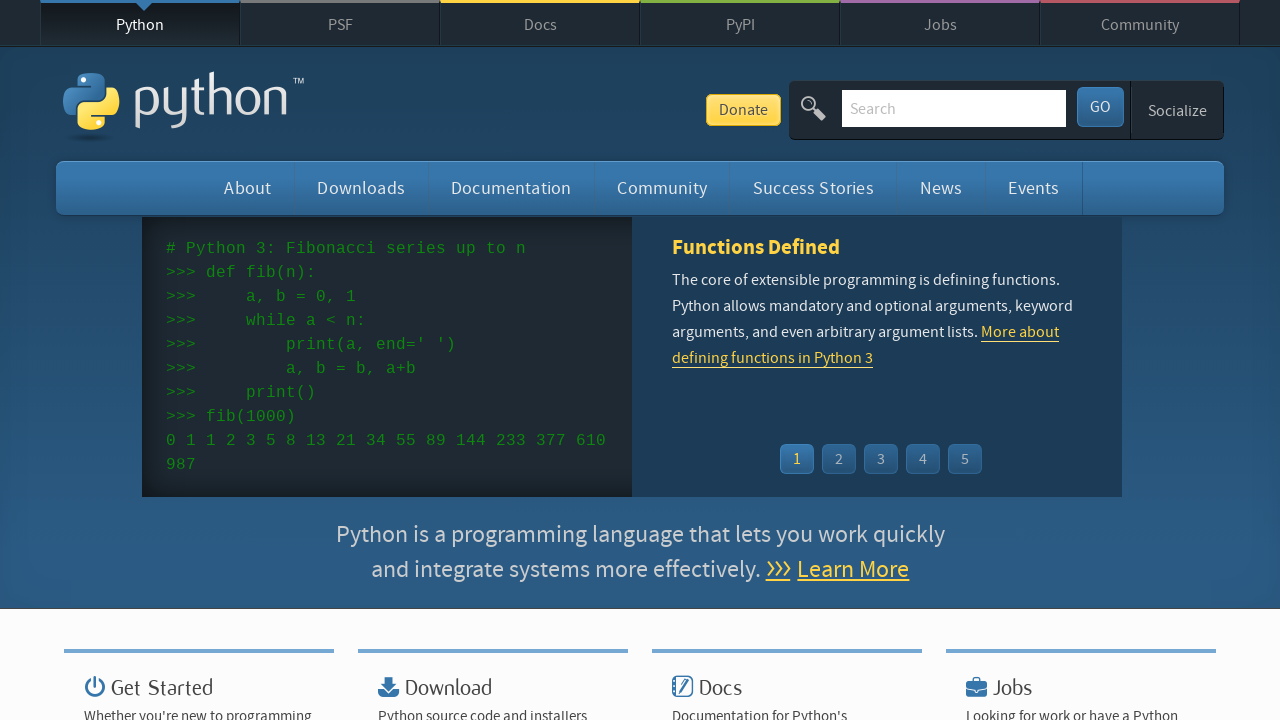

Retrieved time element from event
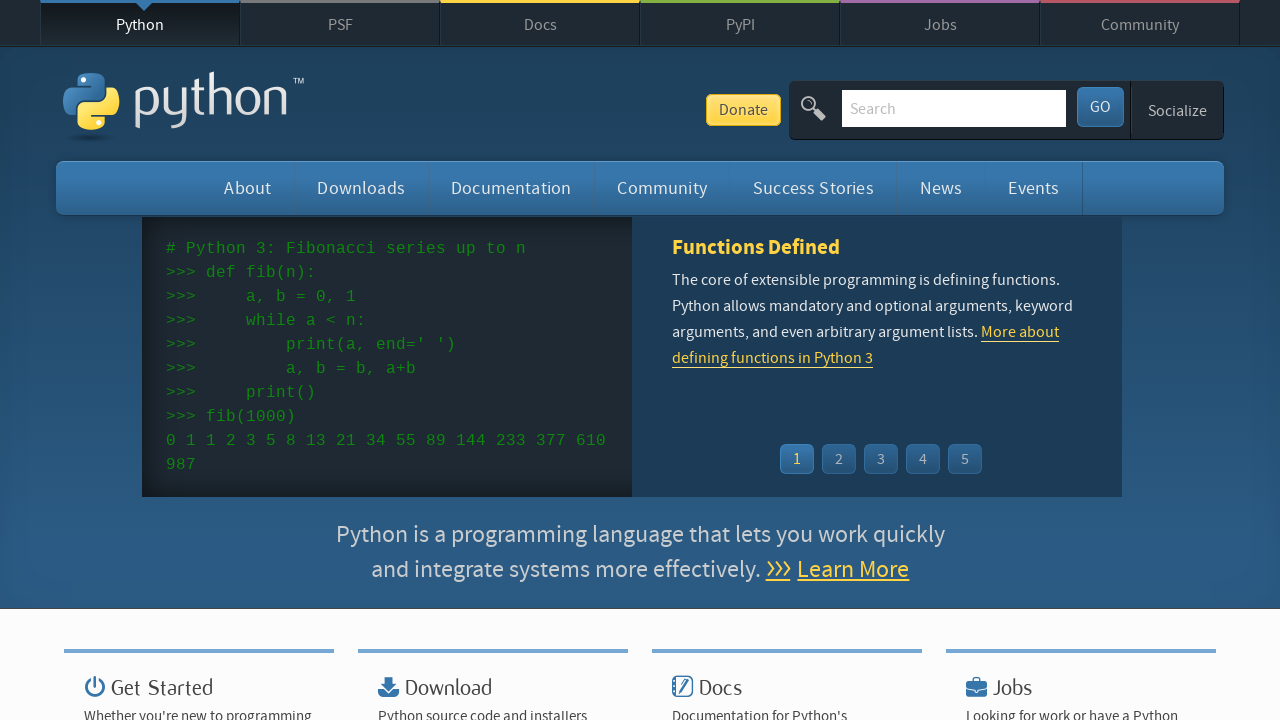

Verified event has a time element
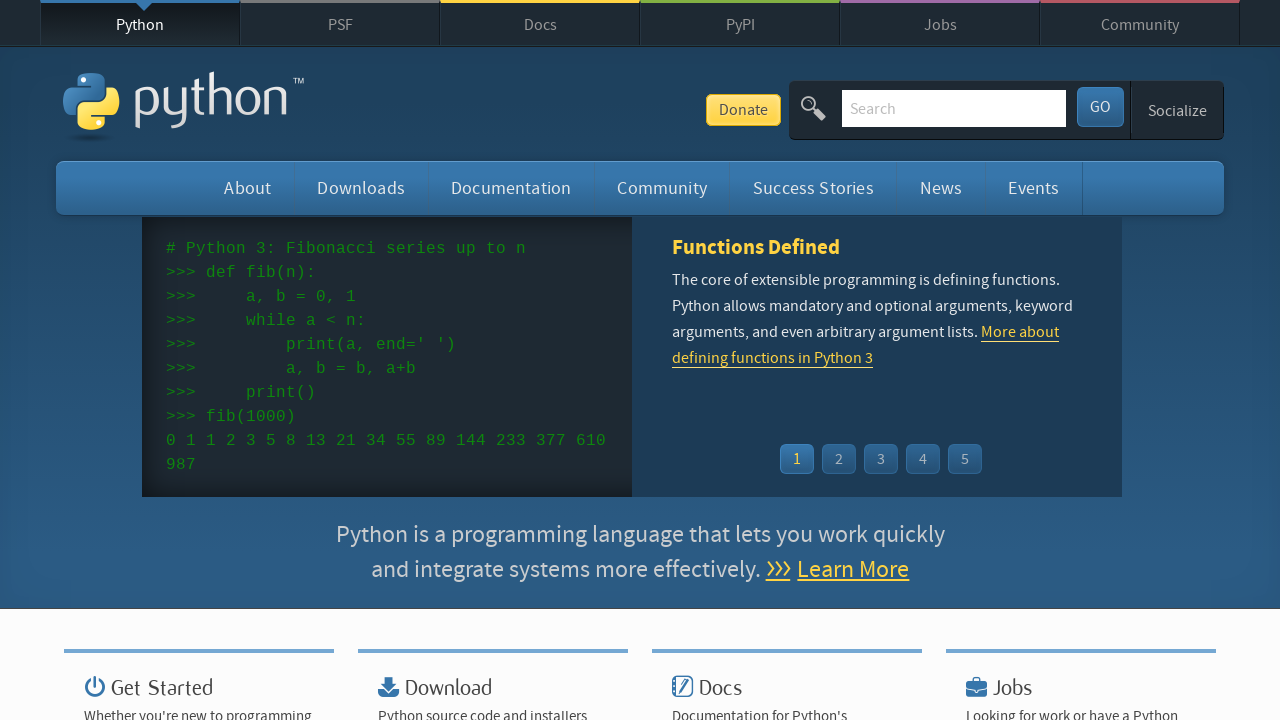

Verified time element has datetime attribute: '2026-02-27T15:00:00+00:00'
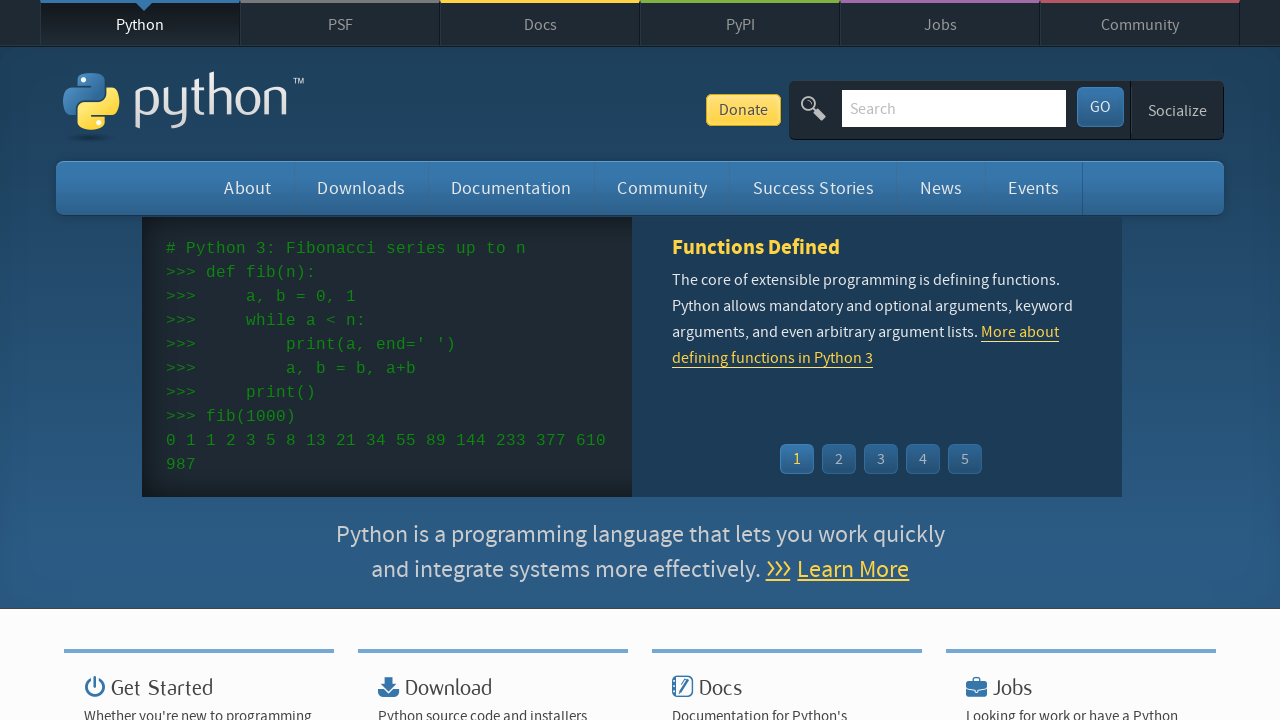

Retrieved link element from event
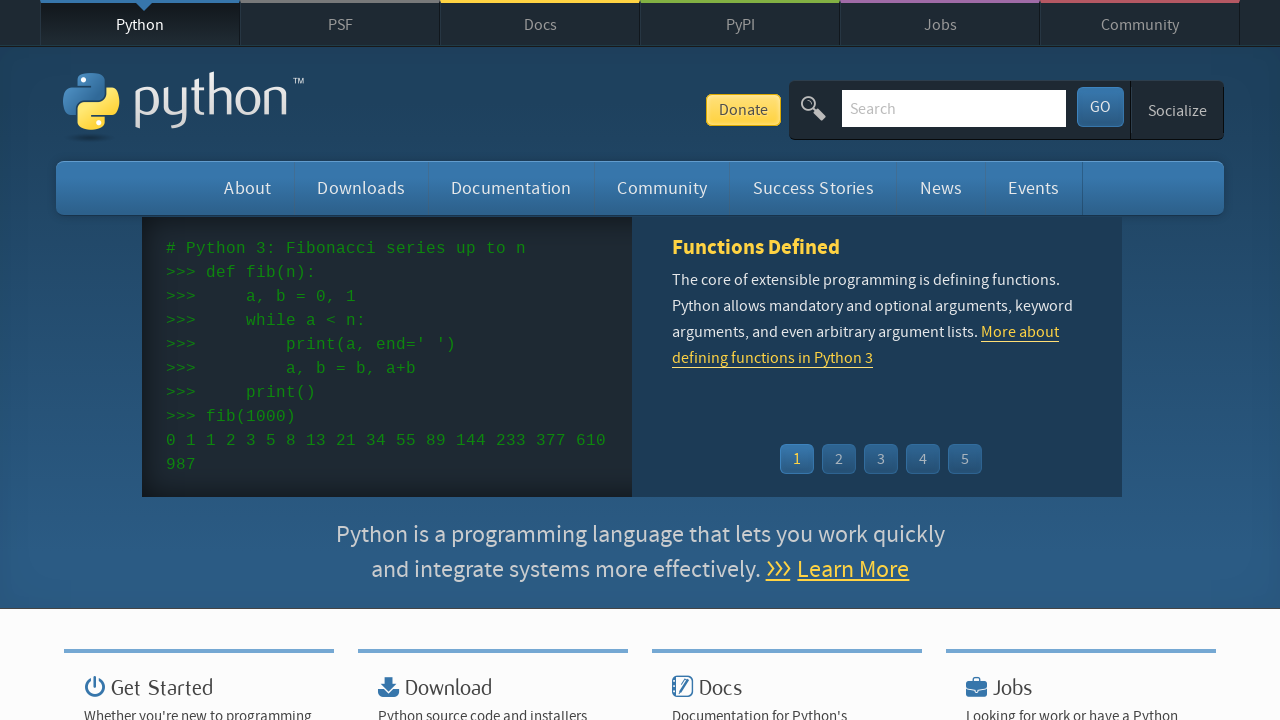

Verified event has a link element
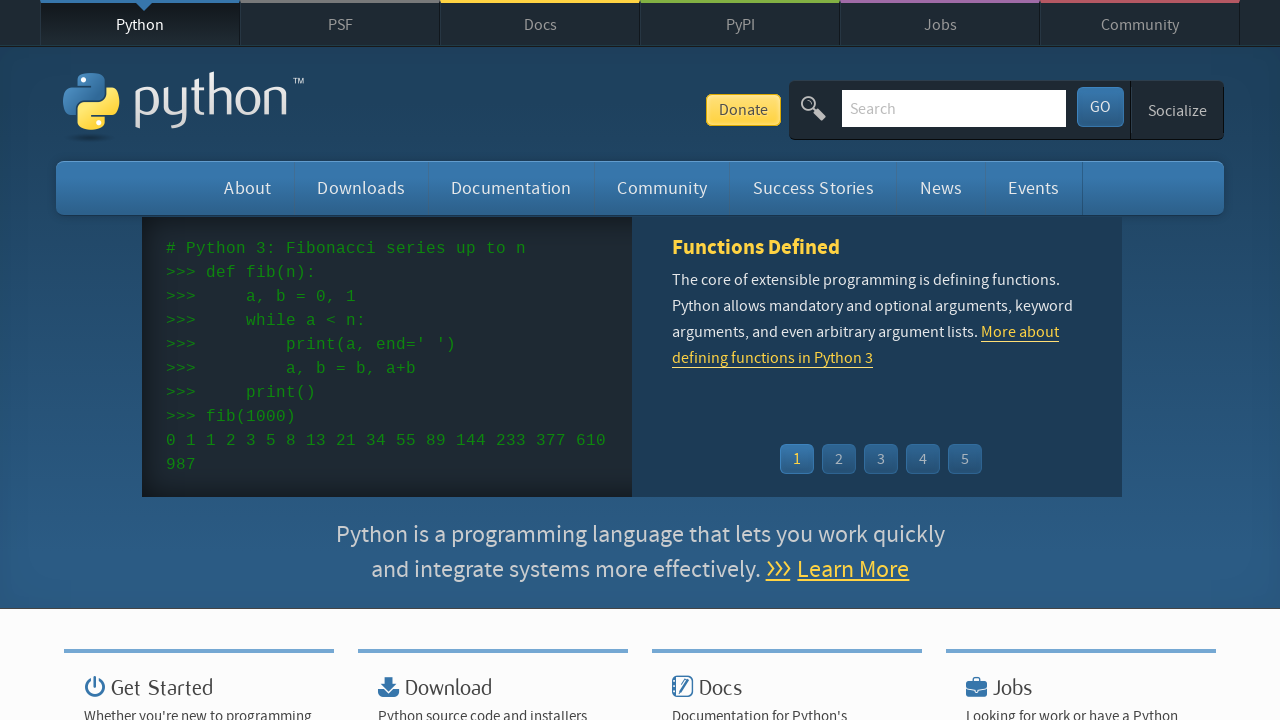

Verified event link has text: 'Python Unplugged on PyTV'
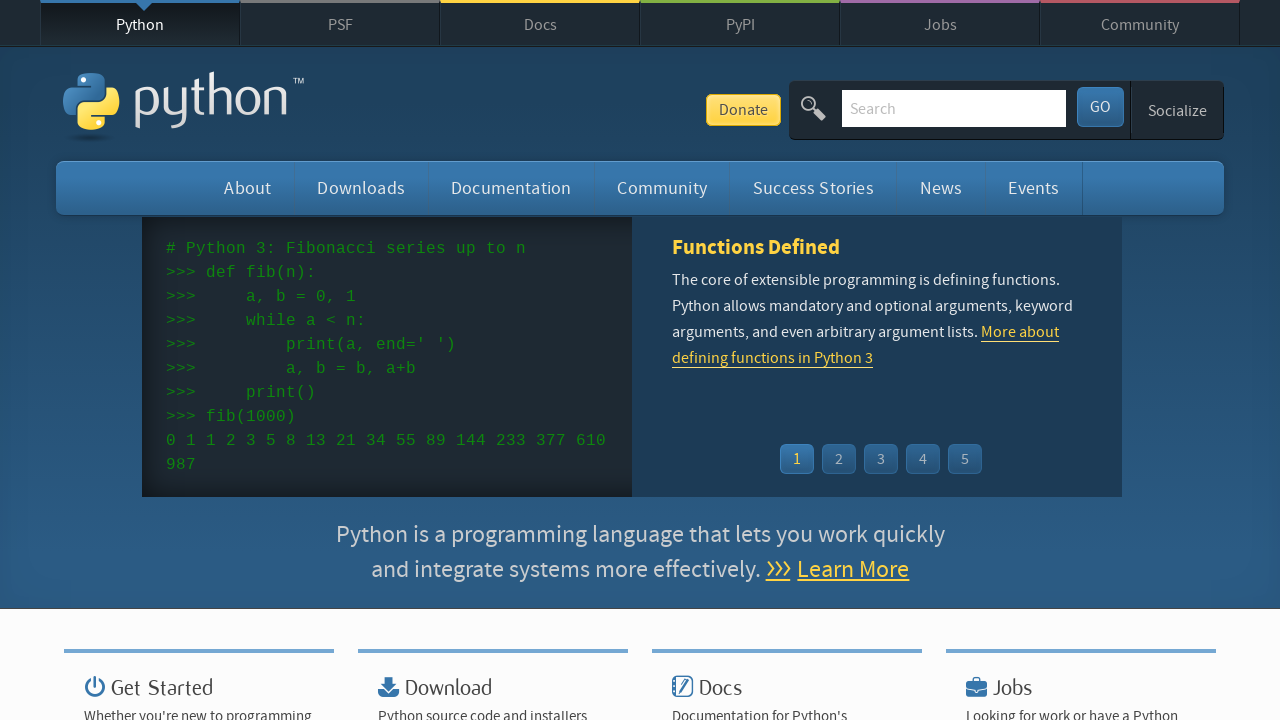

Retrieved time element from event
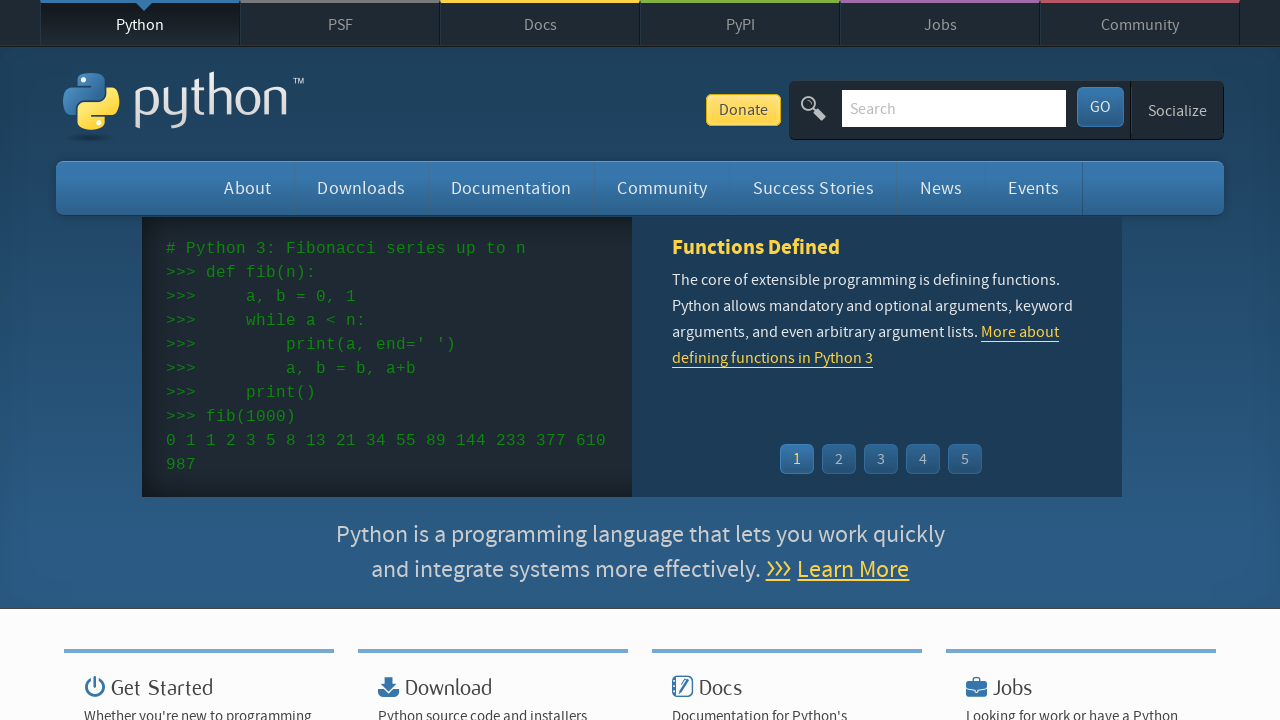

Verified event has a time element
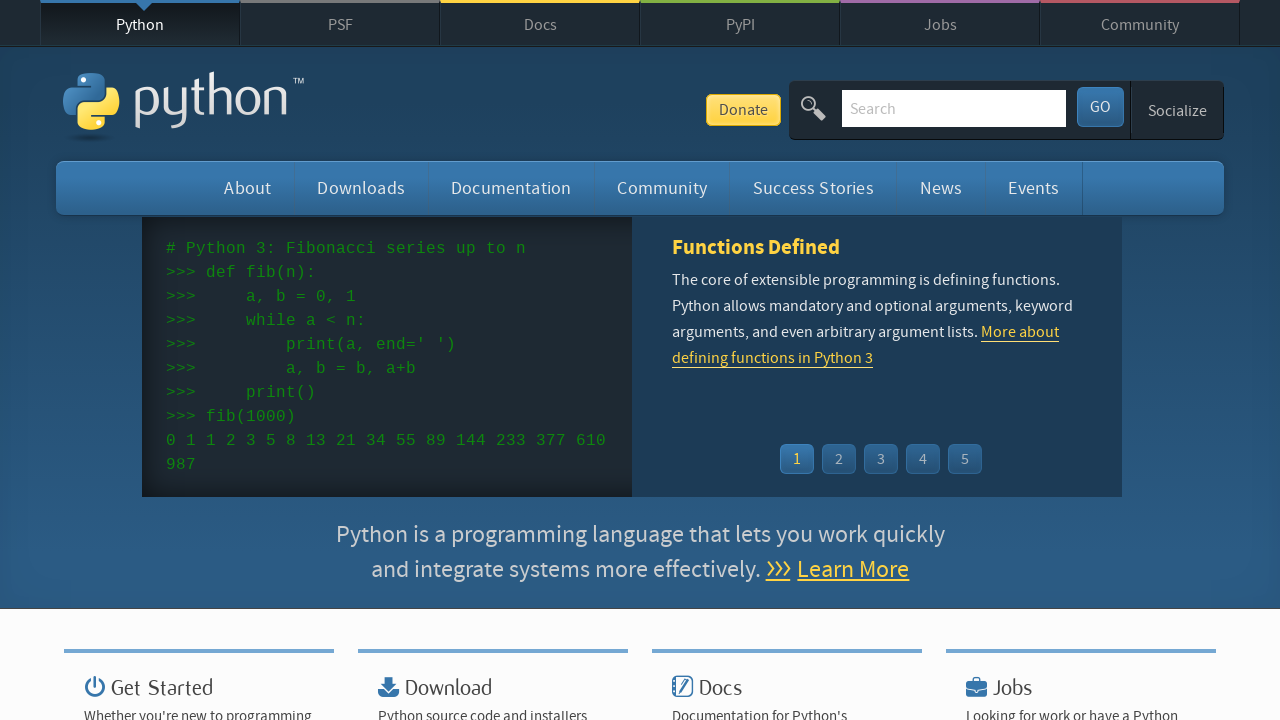

Verified time element has datetime attribute: '2026-03-04T00:00:00+00:00'
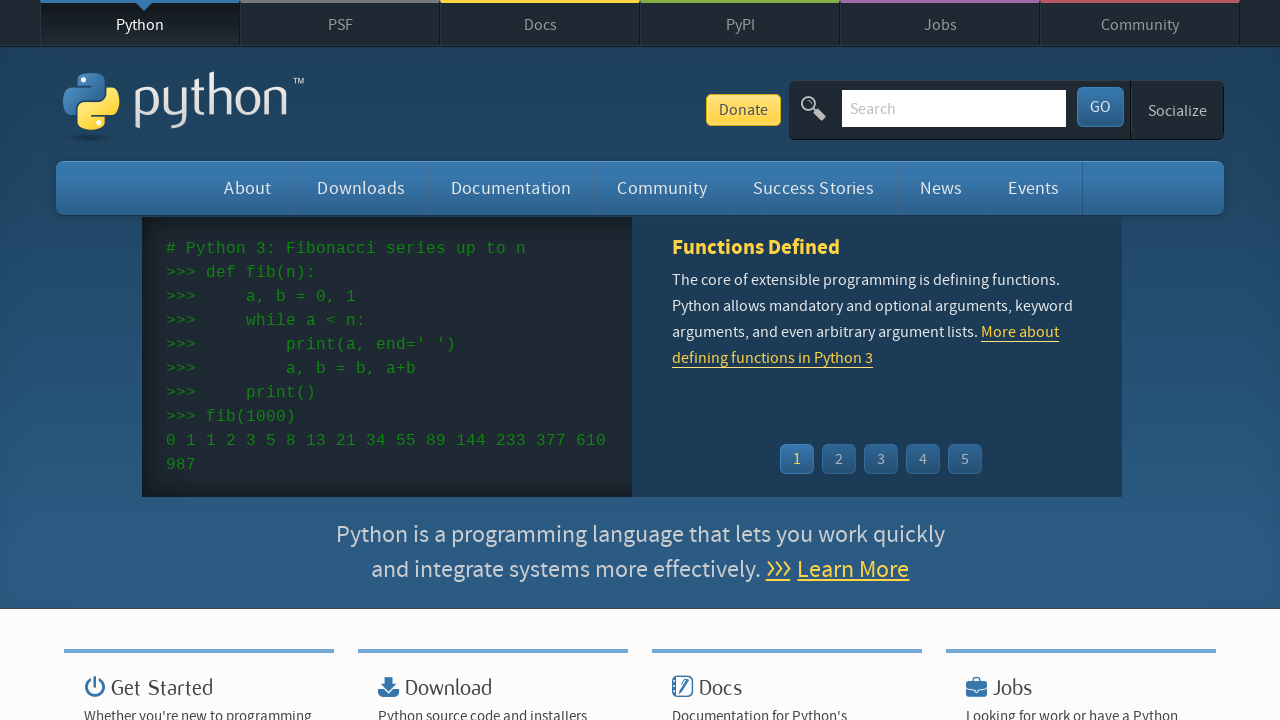

Retrieved link element from event
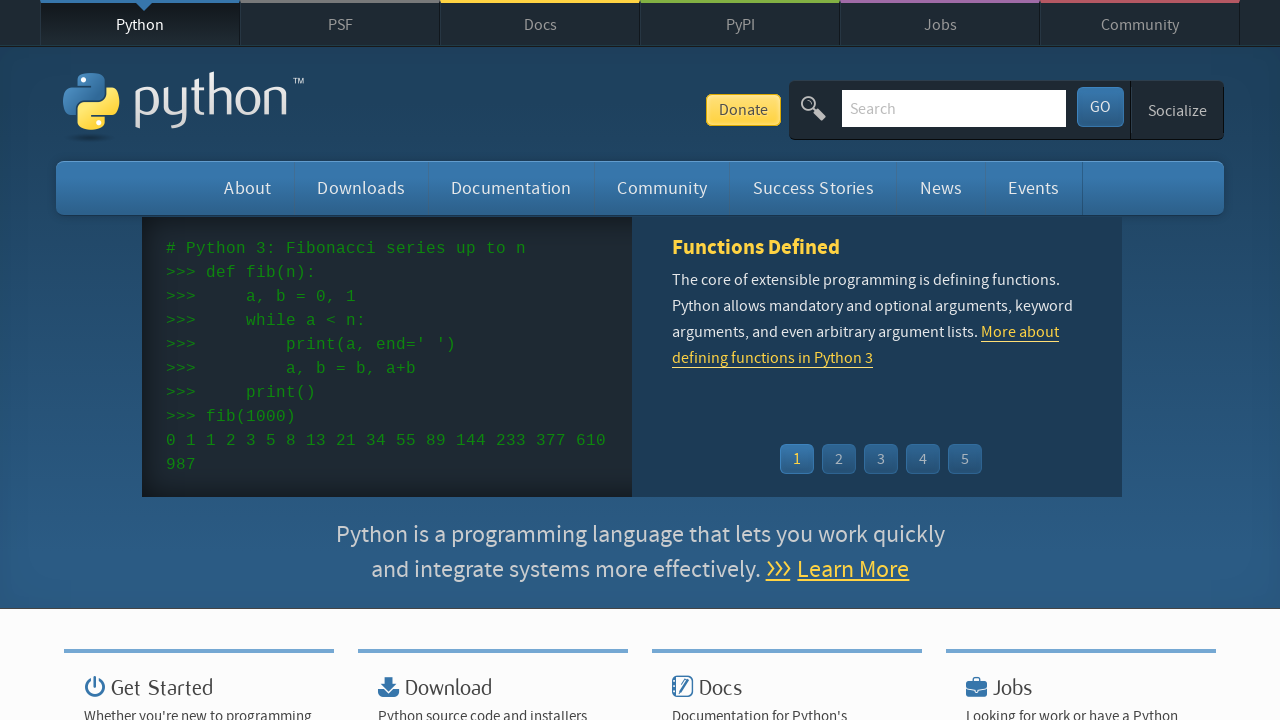

Verified event has a link element
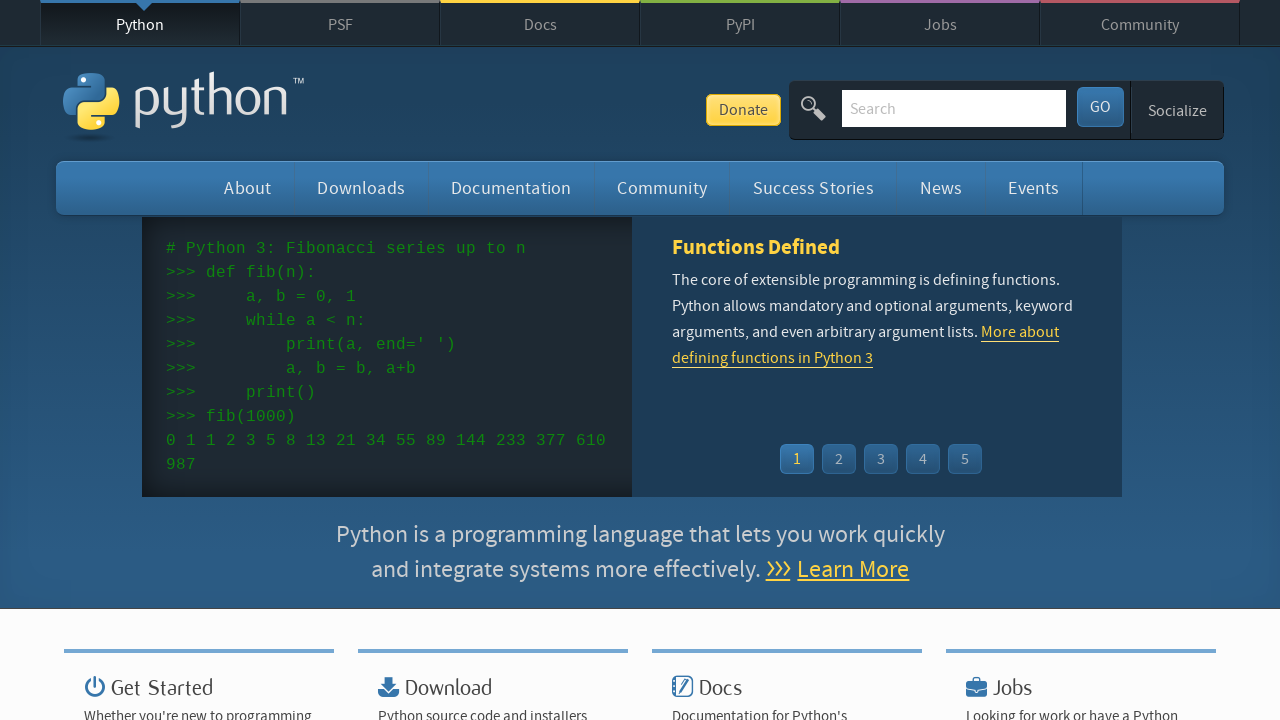

Verified event link has text: 'PyTV x PyLadies Amsterdam speakers Meet and Greet'
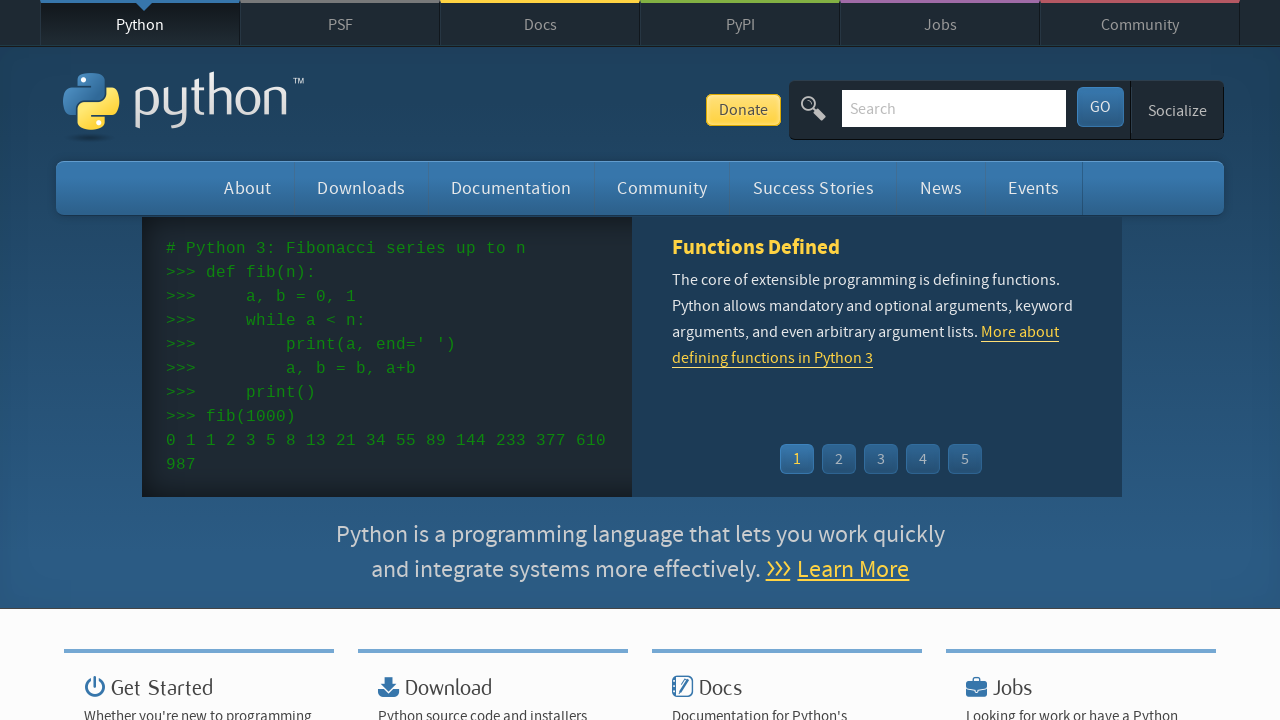

Retrieved time element from event
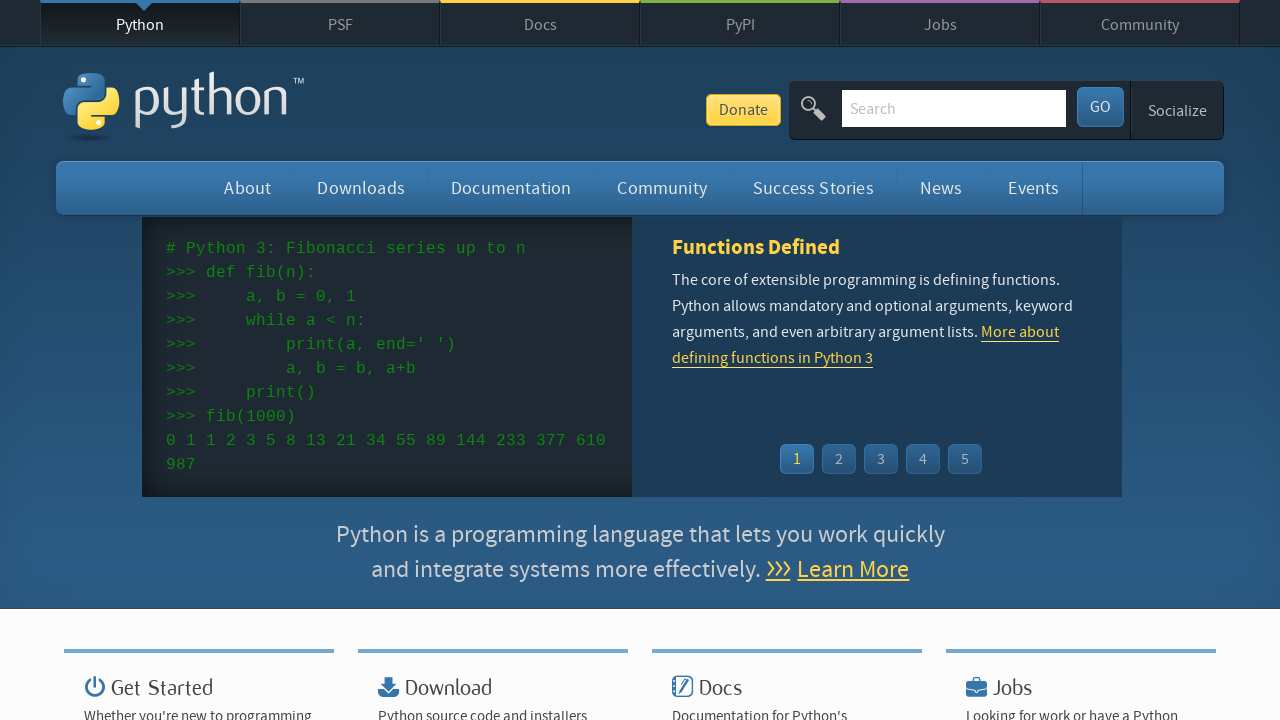

Verified event has a time element
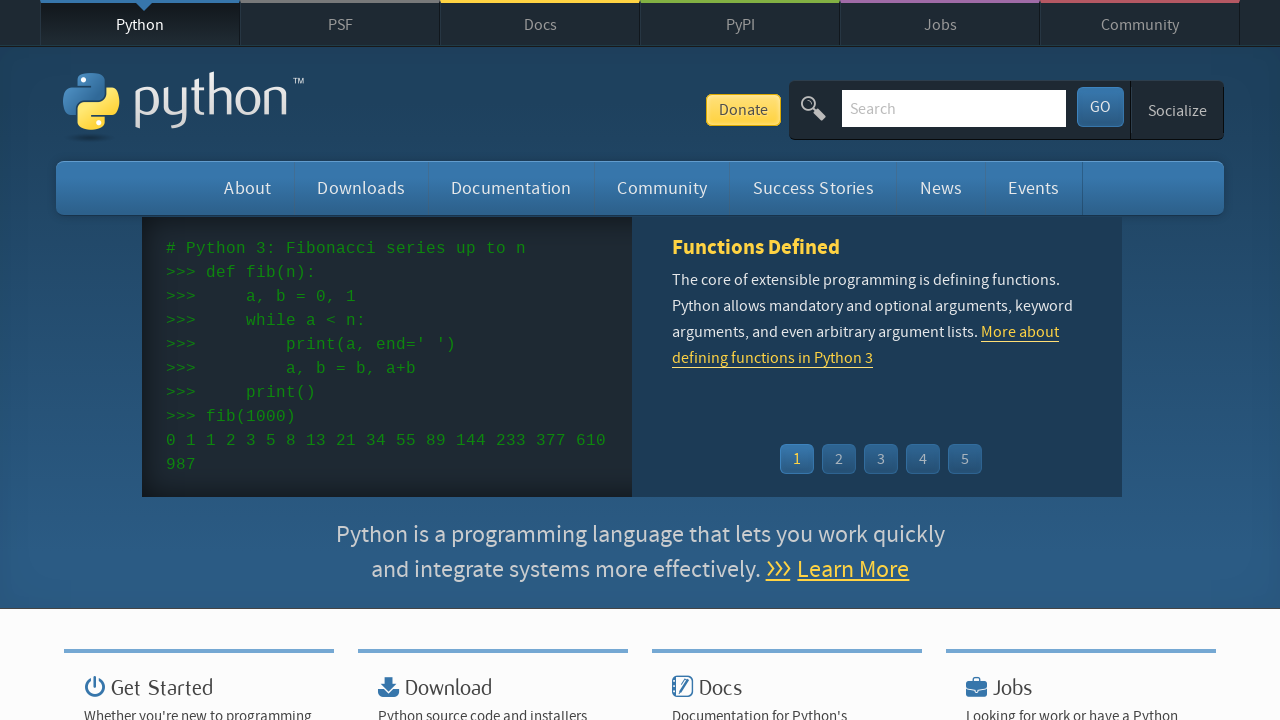

Verified time element has datetime attribute: '2026-03-04T18:30:00+00:00'
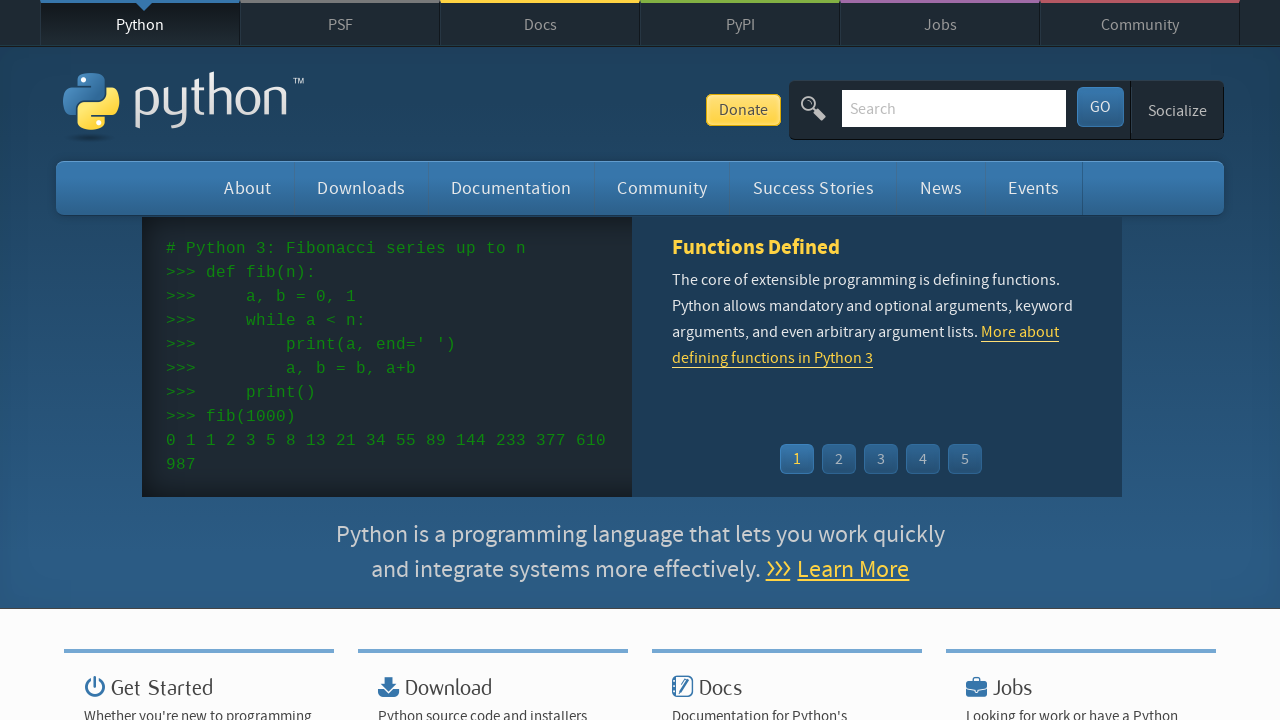

Retrieved link element from event
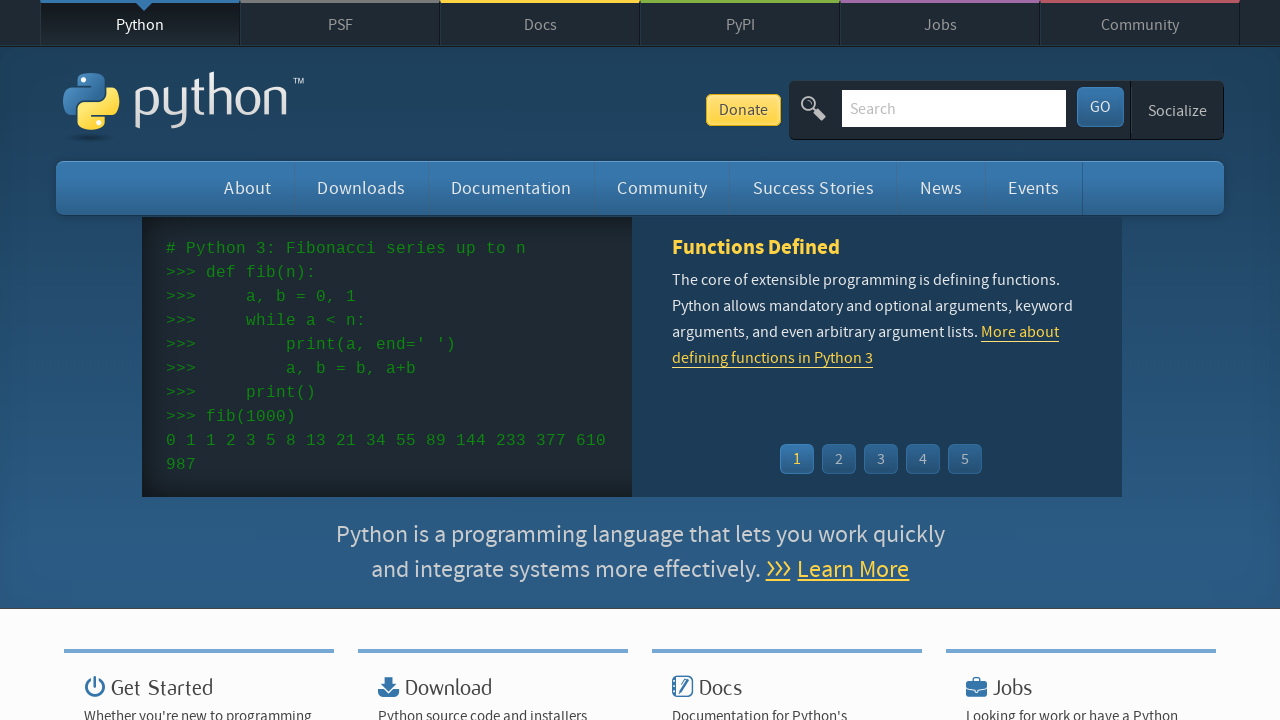

Verified event has a link element
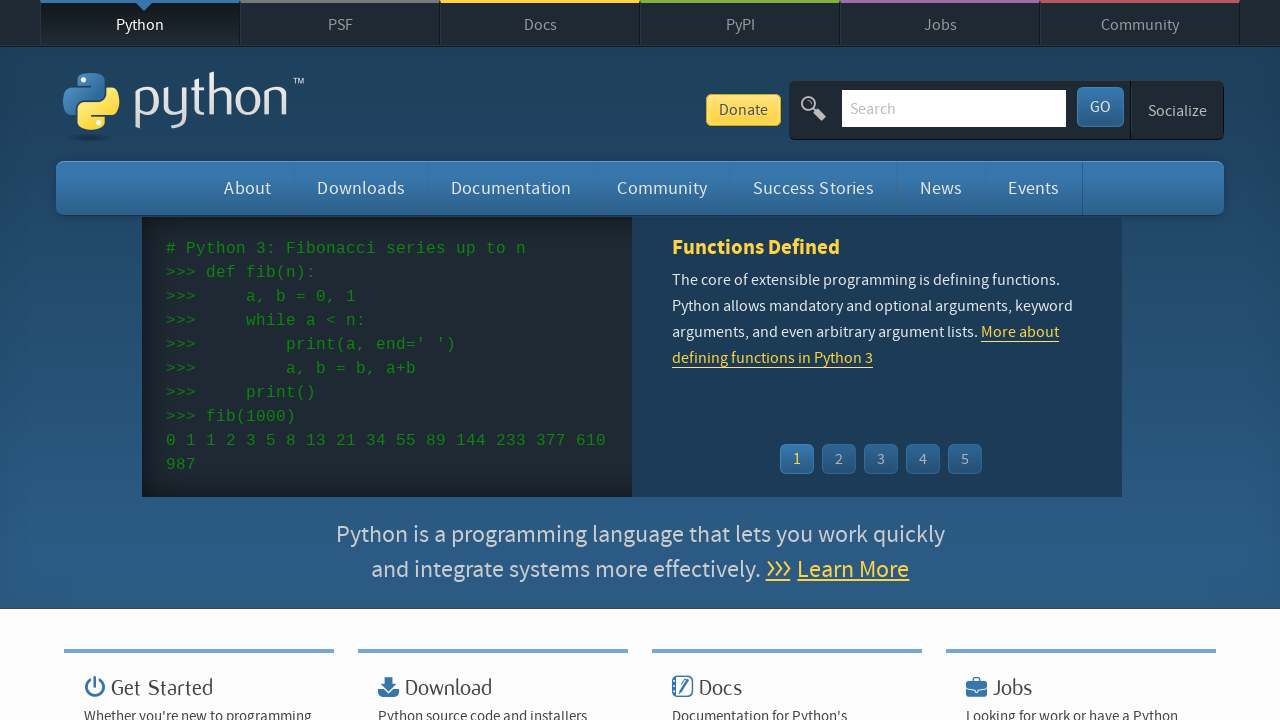

Verified event link has text: 'PyConf Hyderabad 2026'
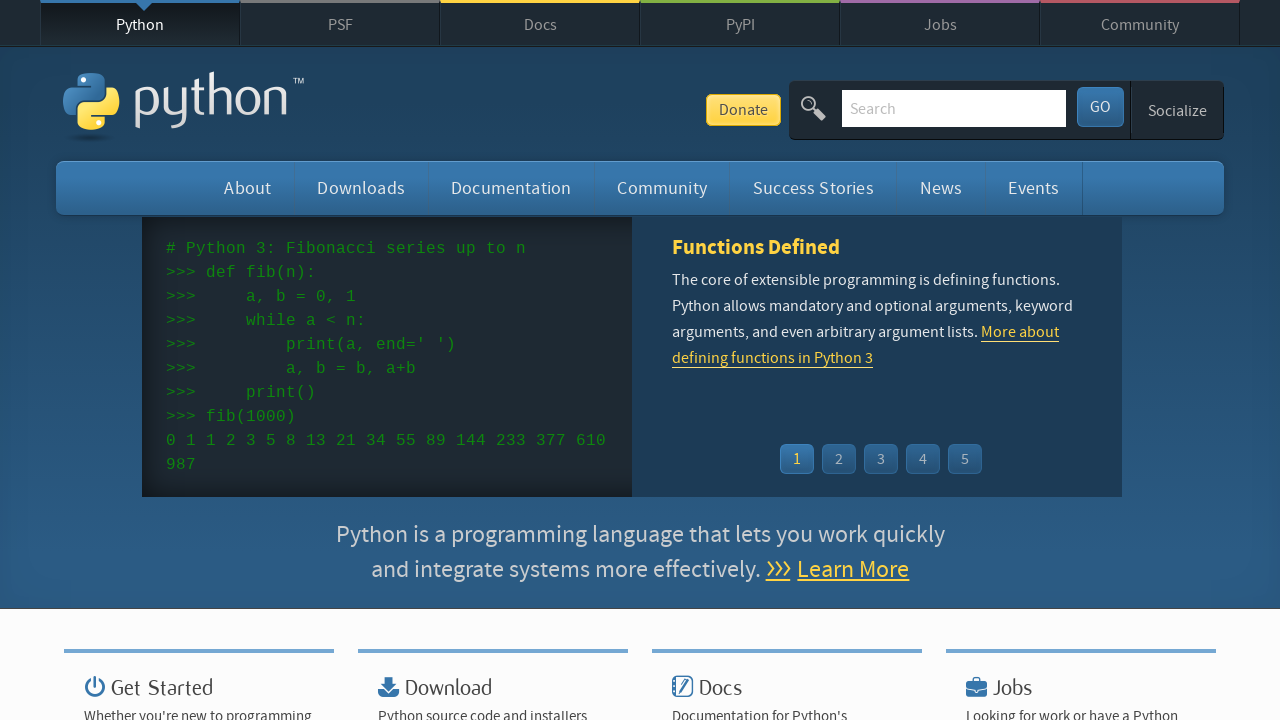

Retrieved time element from event
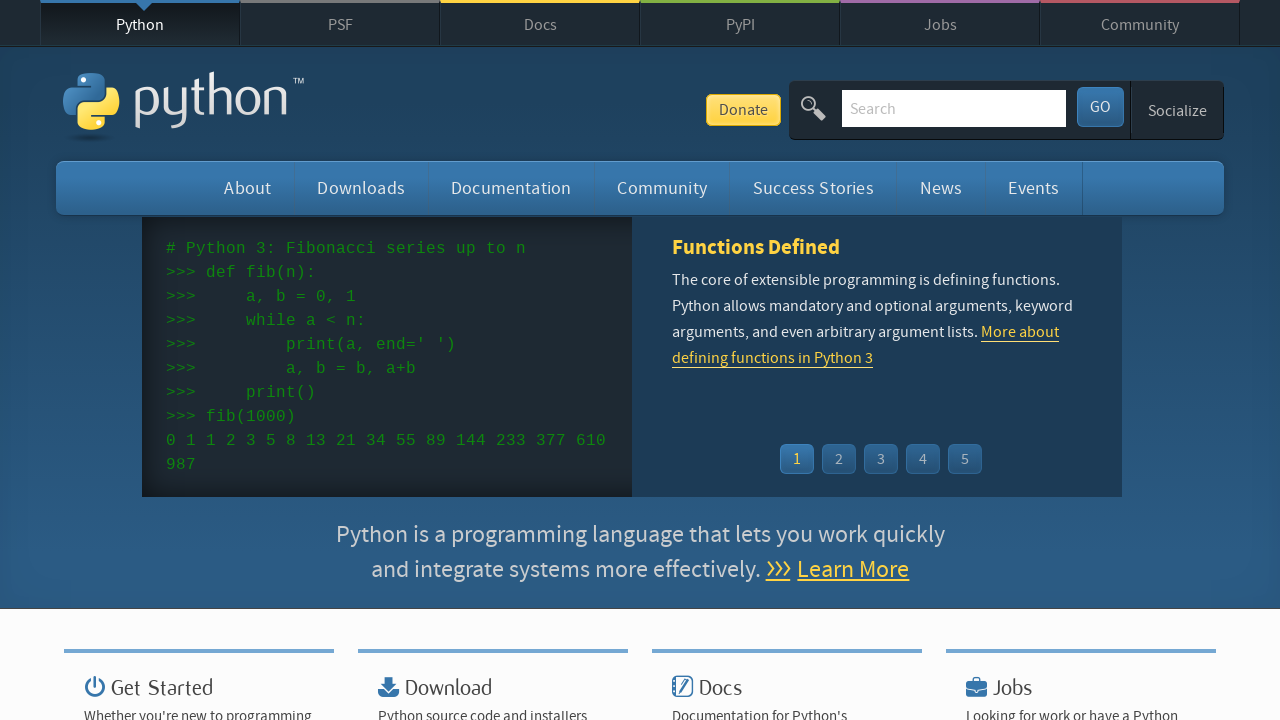

Verified event has a time element
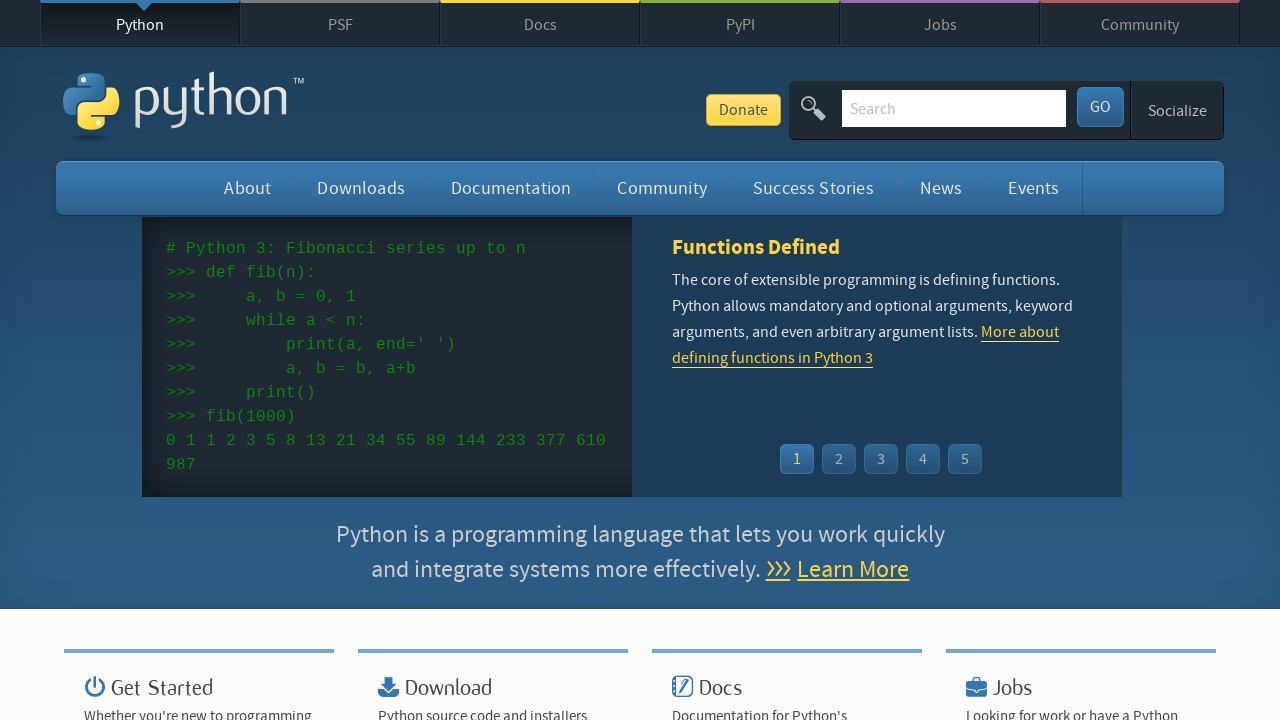

Verified time element has datetime attribute: '2026-03-14T00:00:00+00:00'
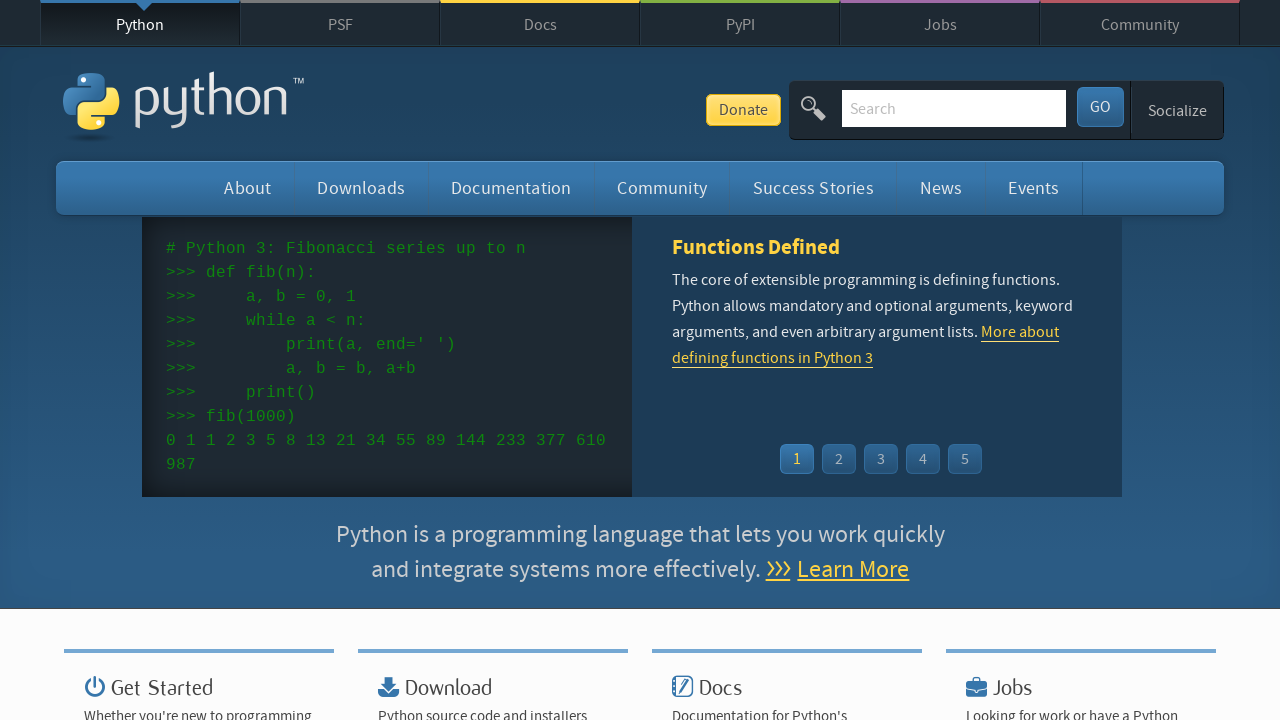

Retrieved link element from event
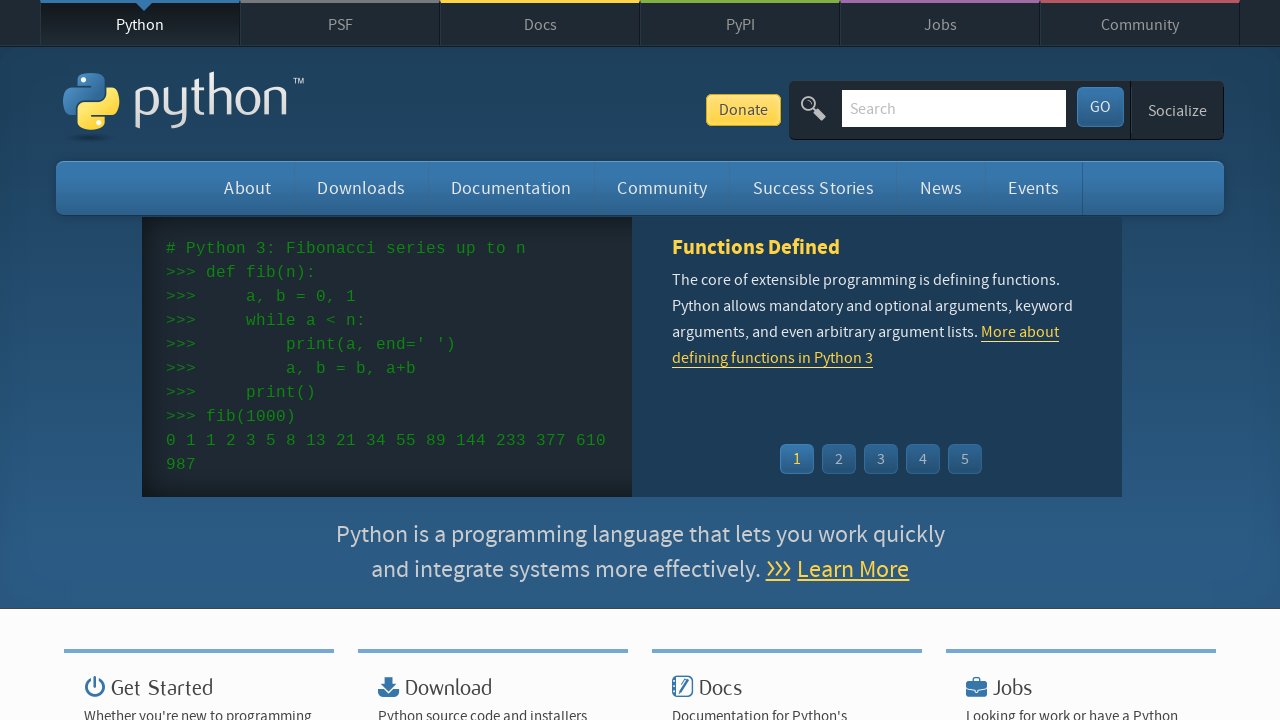

Verified event has a link element
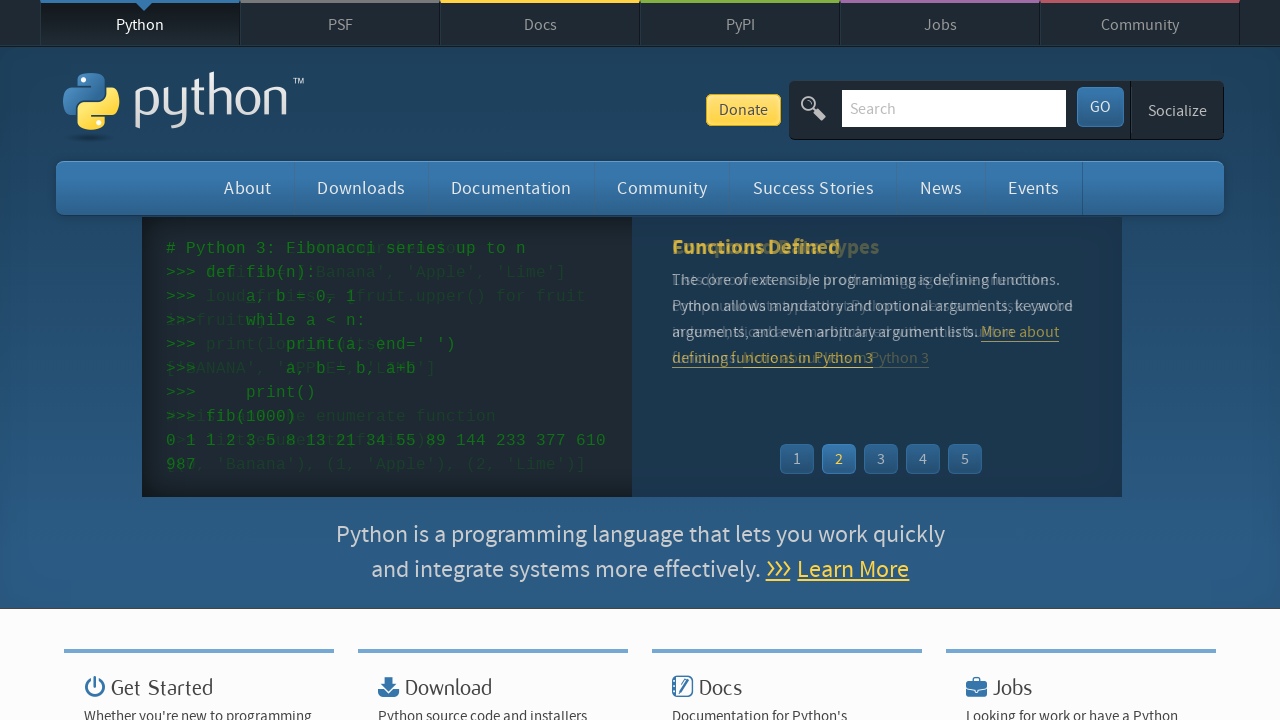

Verified event link has text: 'PythonAsia 2026'
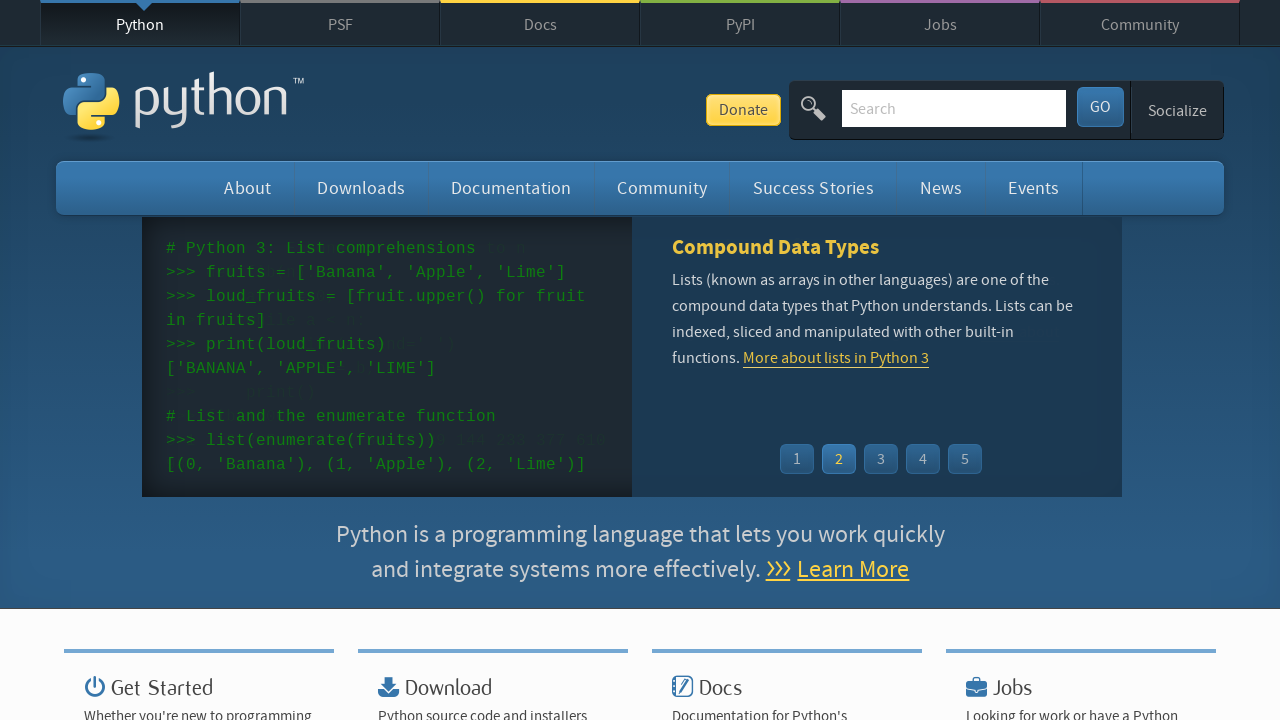

Retrieved time element from event
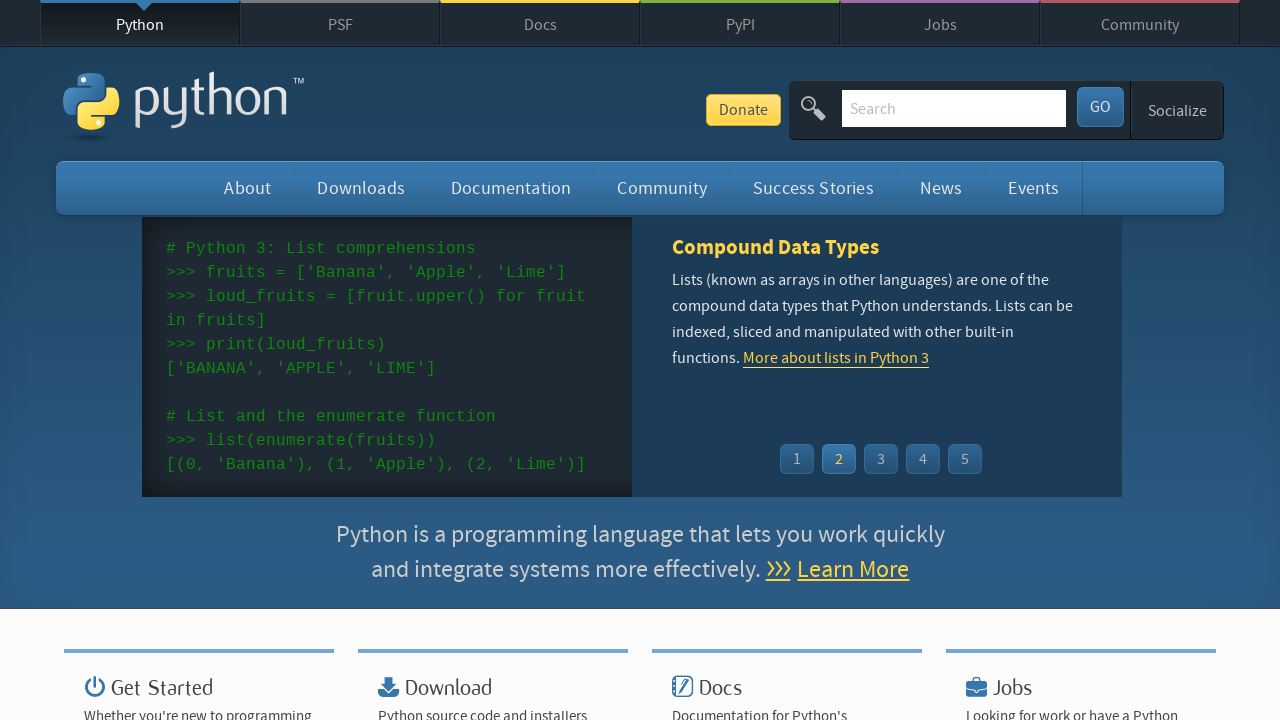

Verified event has a time element
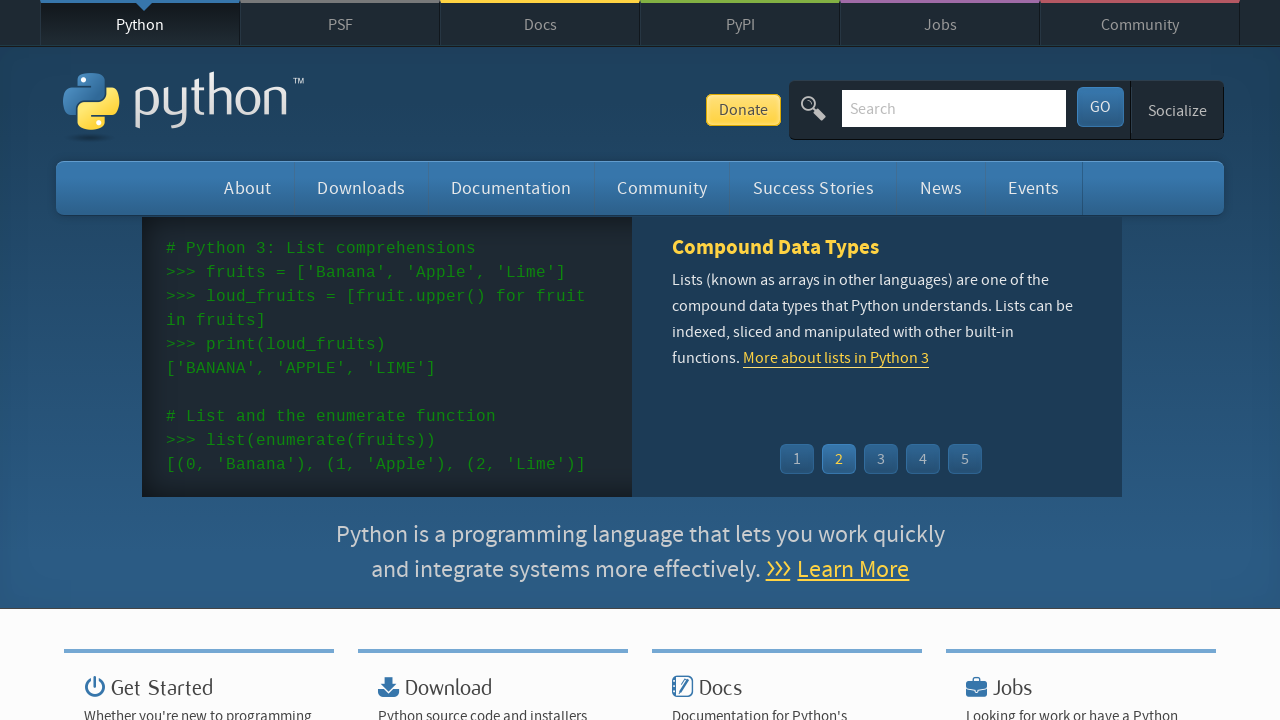

Verified time element has datetime attribute: '2026-03-21T00:00:00+00:00'
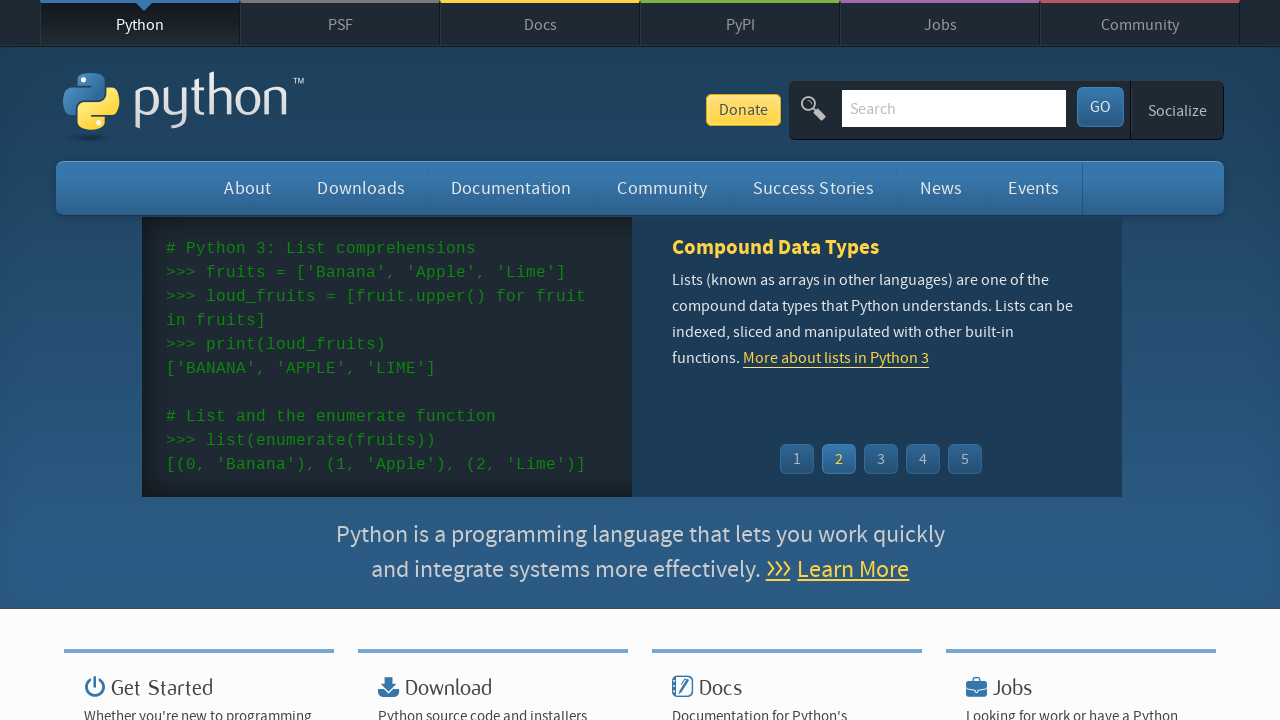

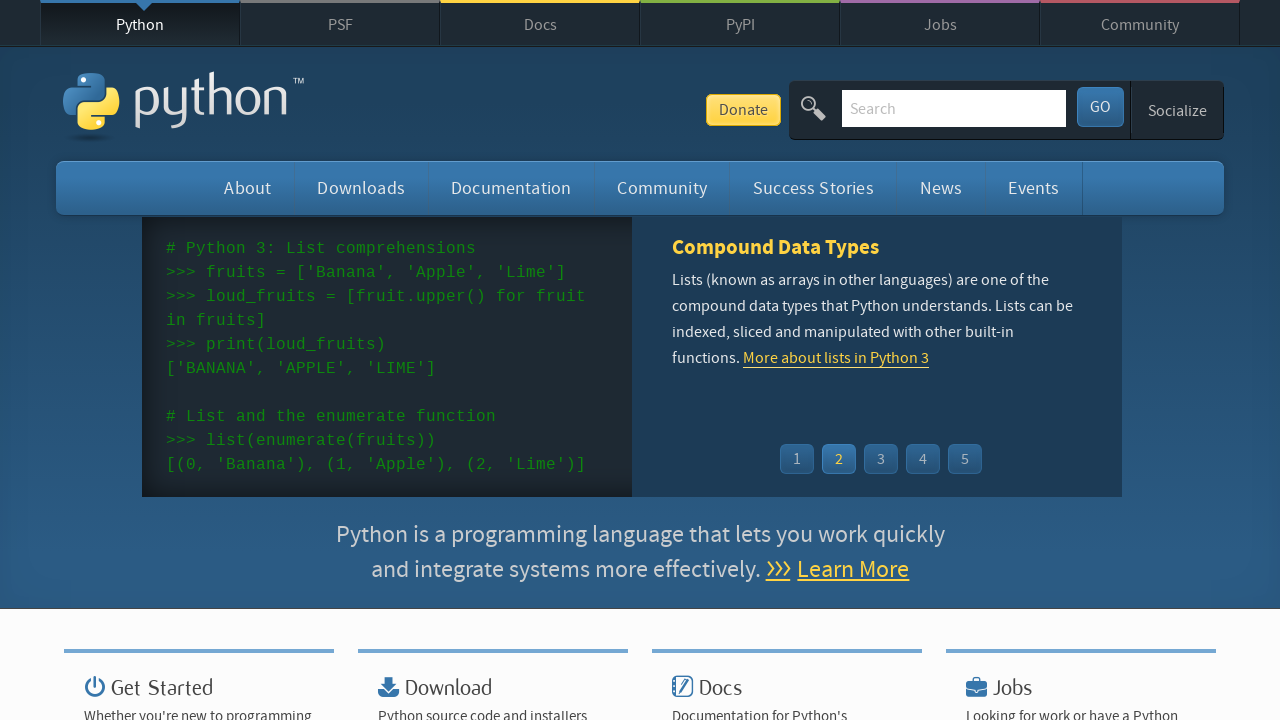